Opens Ynet website, captures the title, and refreshes the page

Starting URL: http://www.ynet.co.il

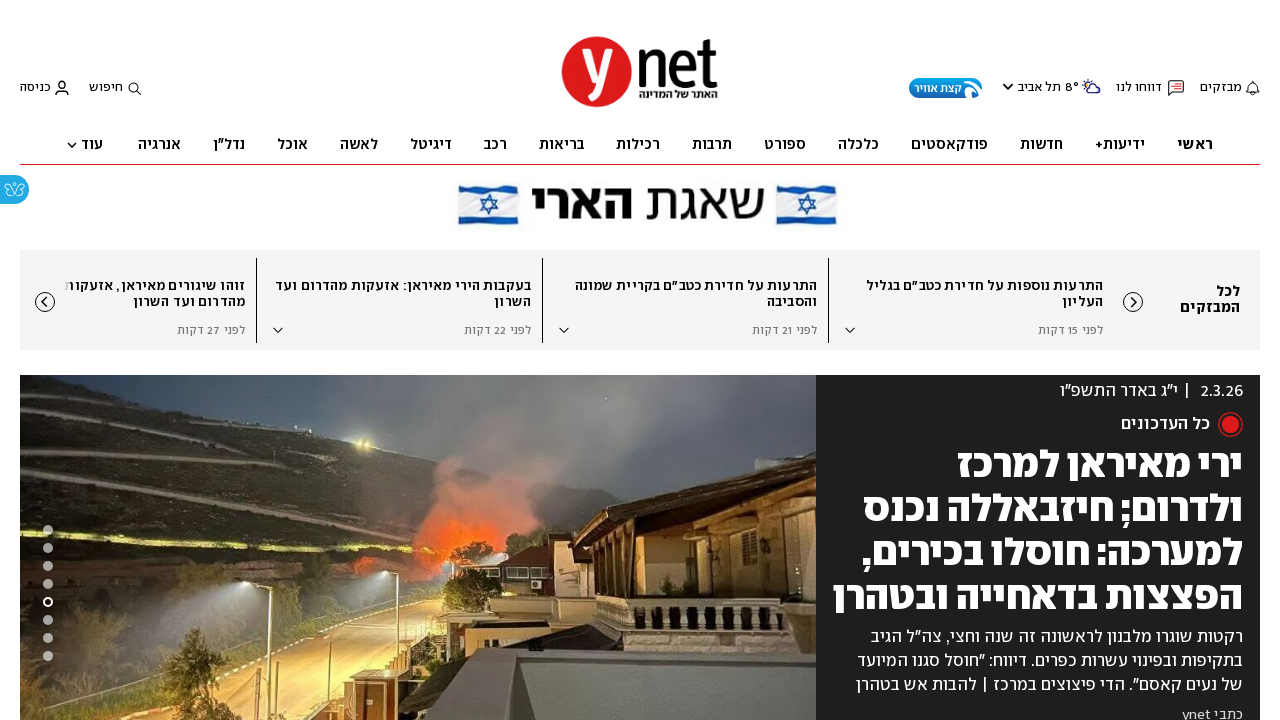

Captured website title from Ynet homepage
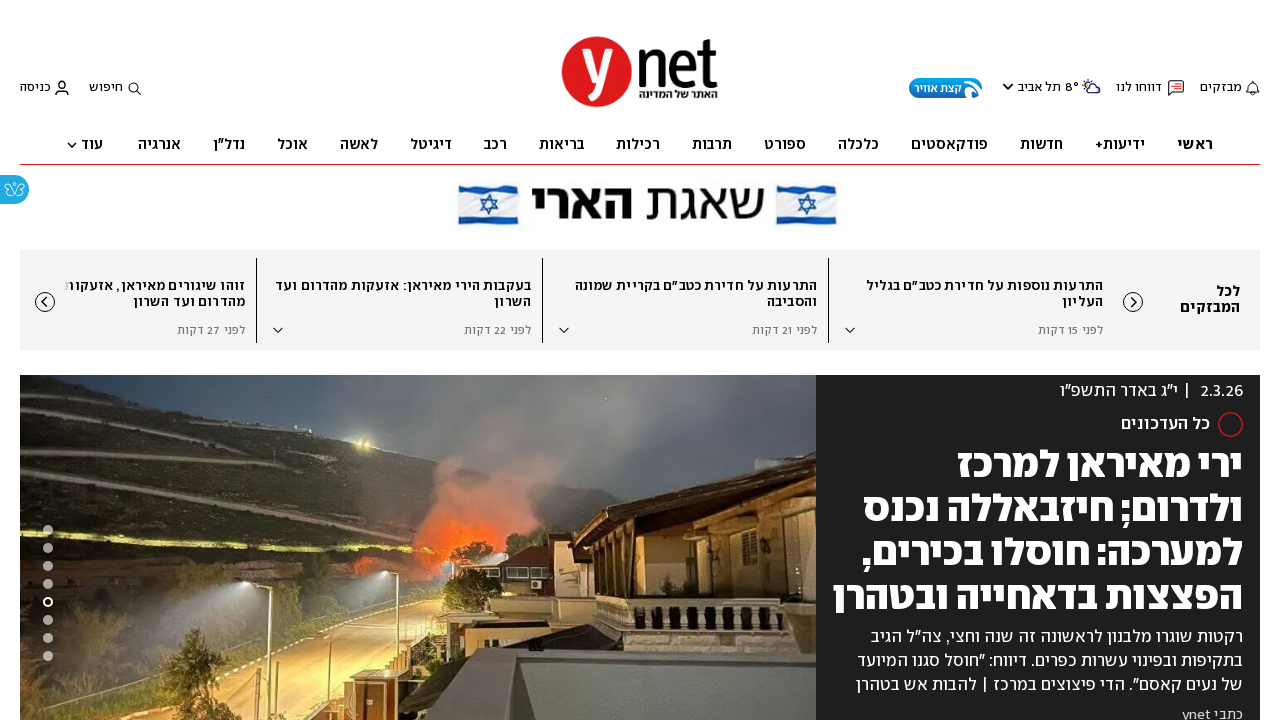

Refreshed the page
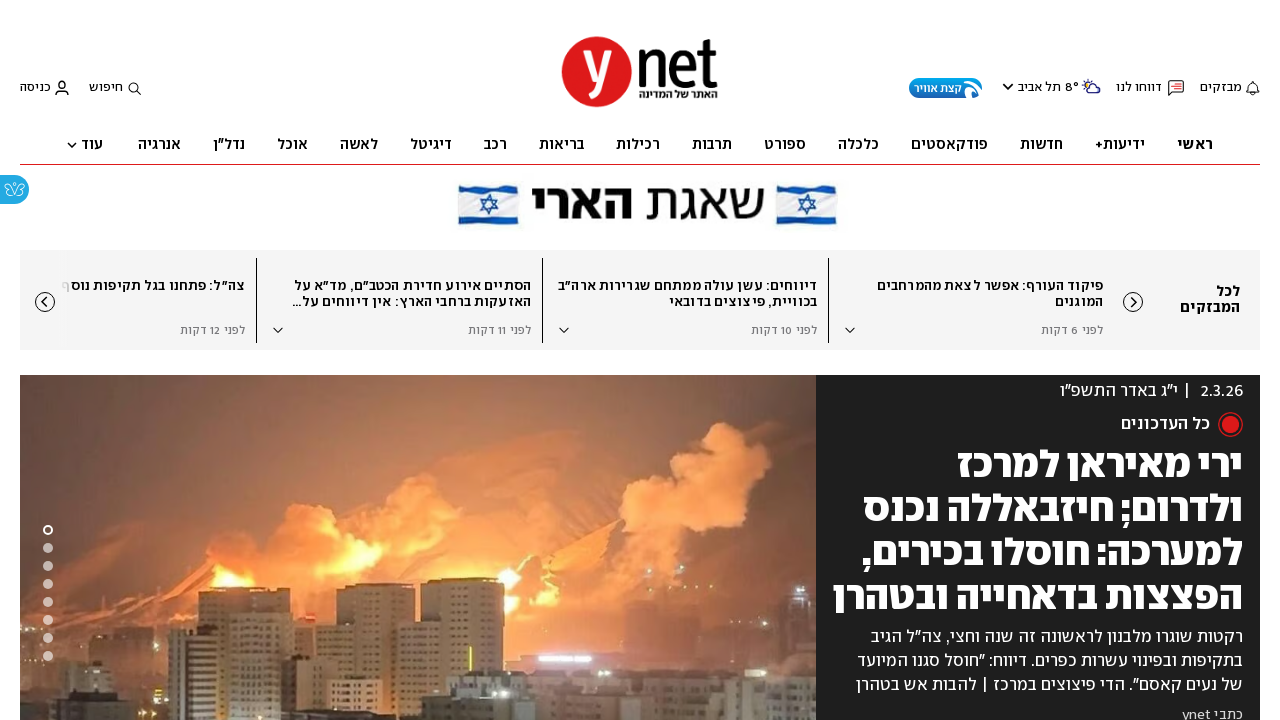

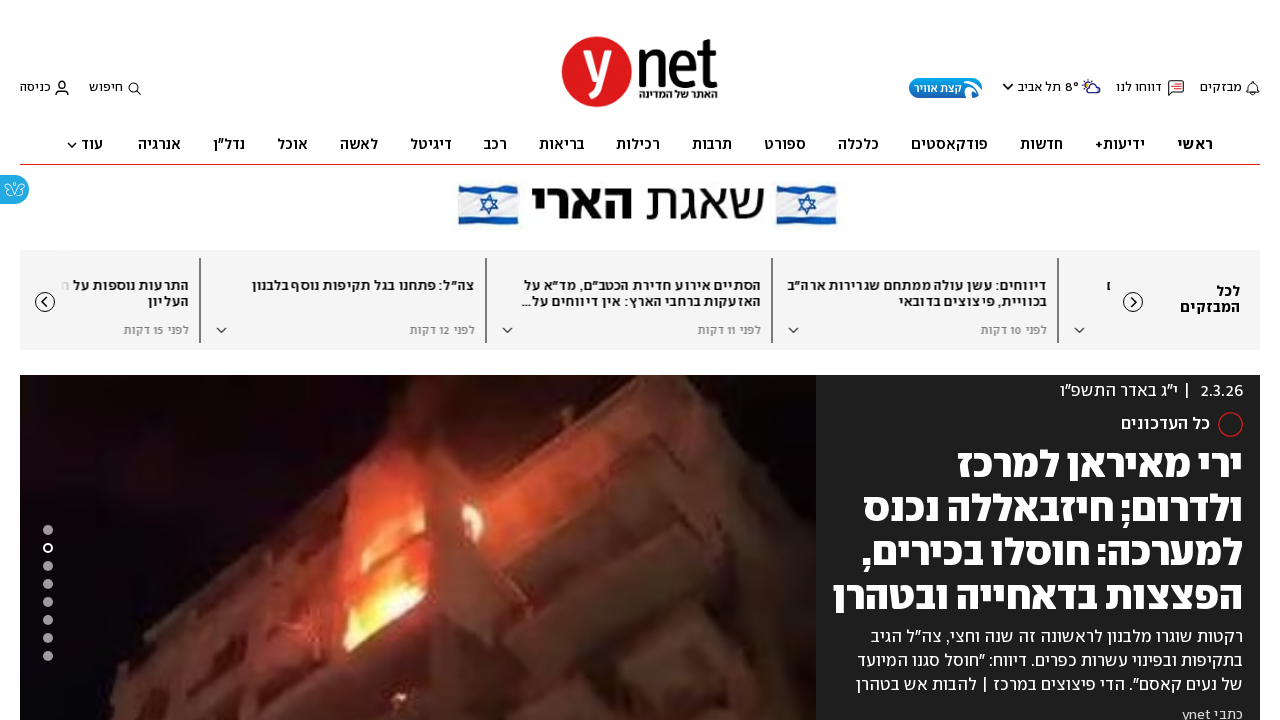